Tests clicking a button that triggers an alert, accepting the alert, and verifying the button value changes

Starting URL: https://webengine-test.azurewebsites.net/

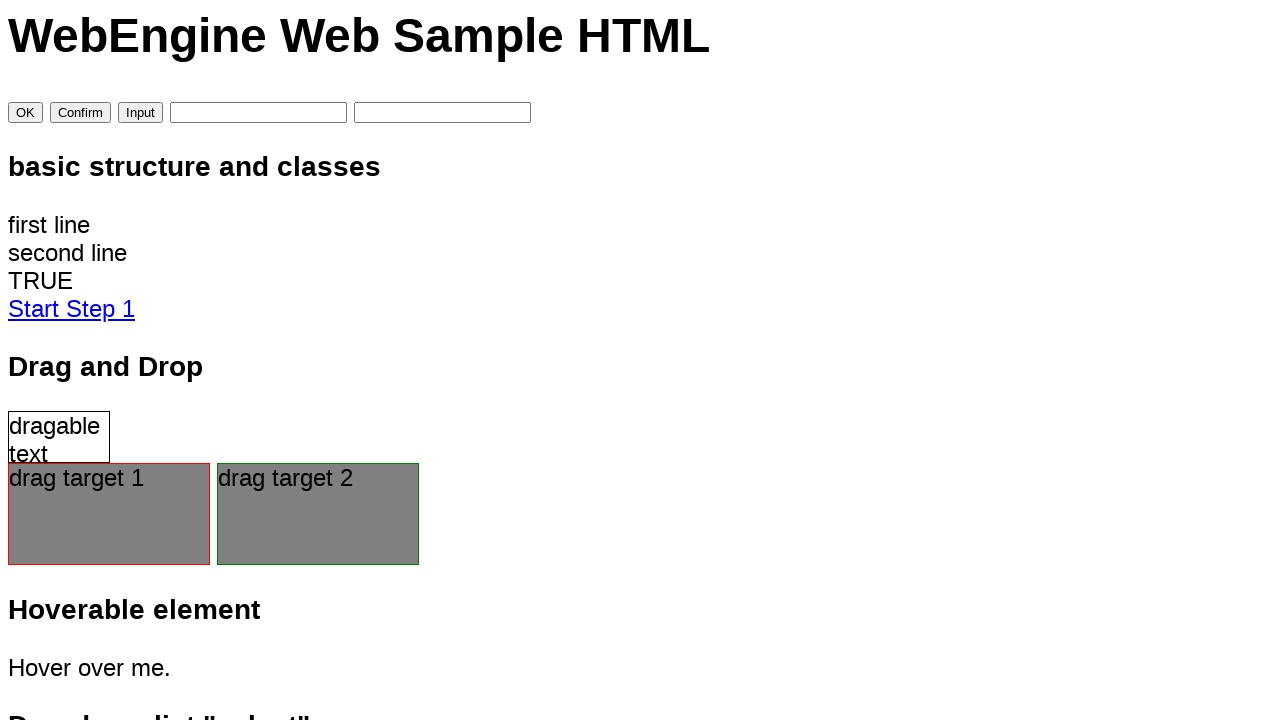

Set up dialog handler to capture and accept alerts
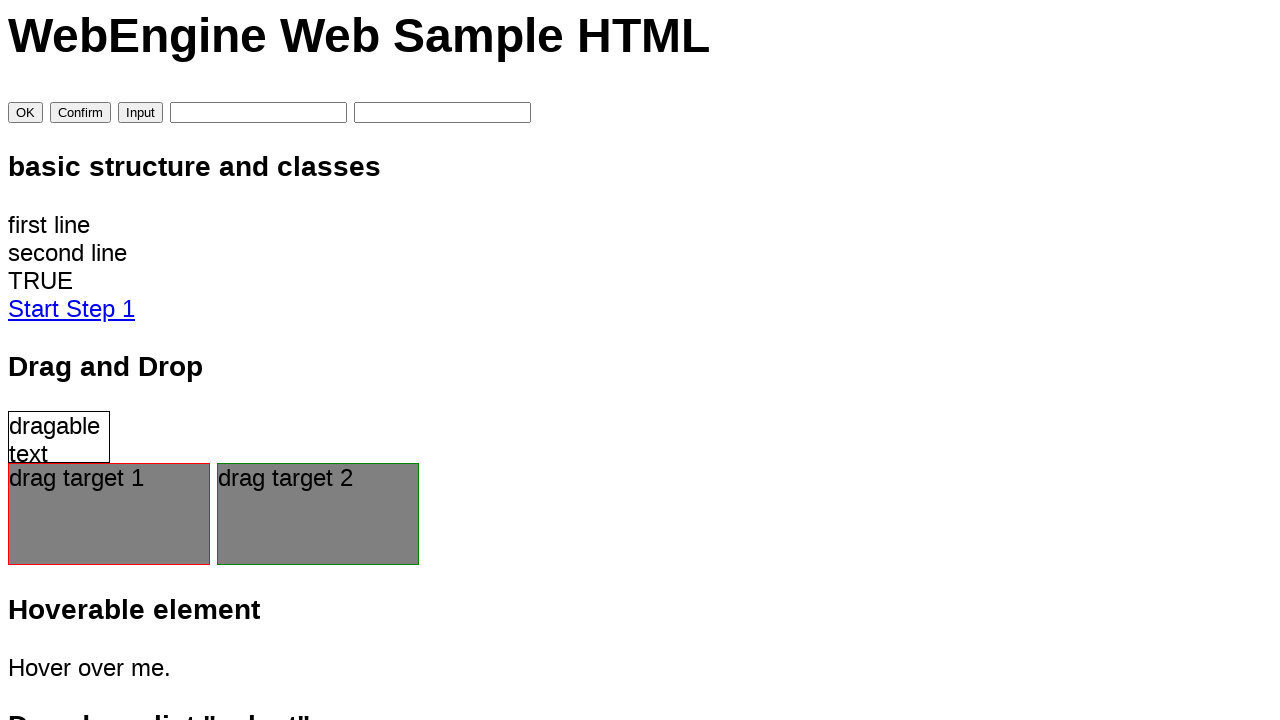

Clicked button with ID 'btnButtonOk' to trigger alert at (26, 113) on #btnButtonOk
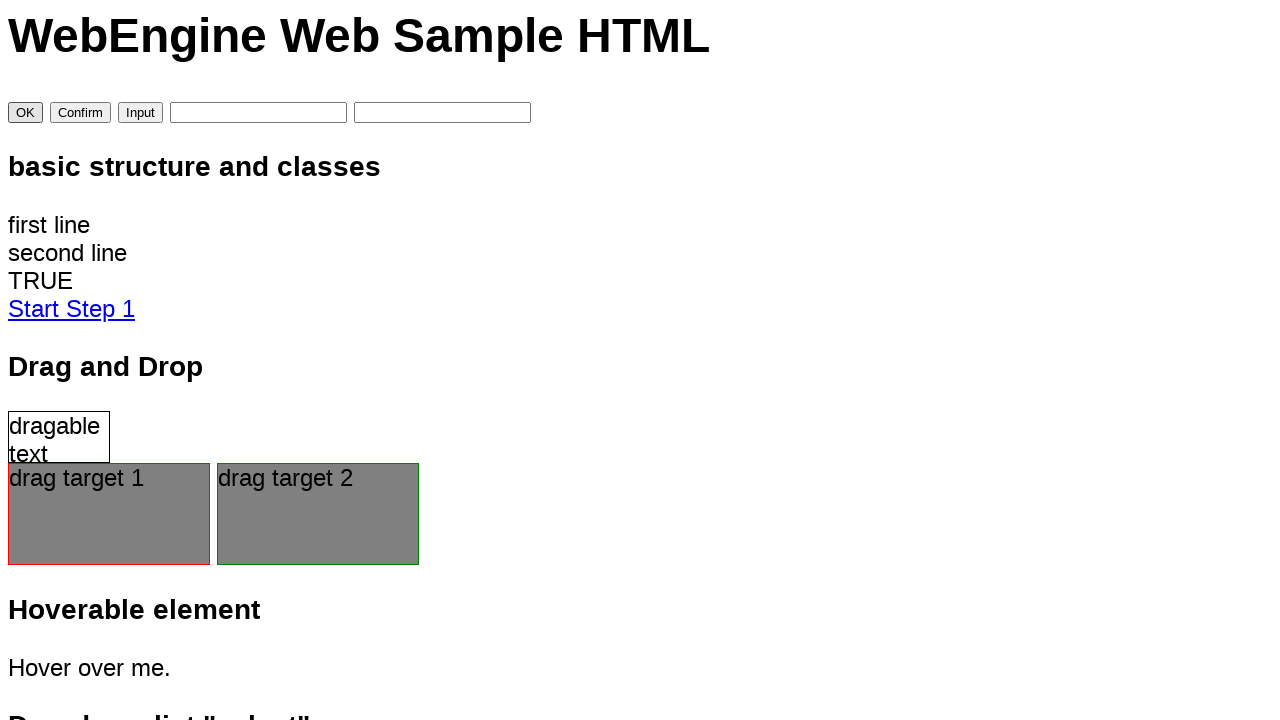

Waited 500ms for alert dialog to be handled
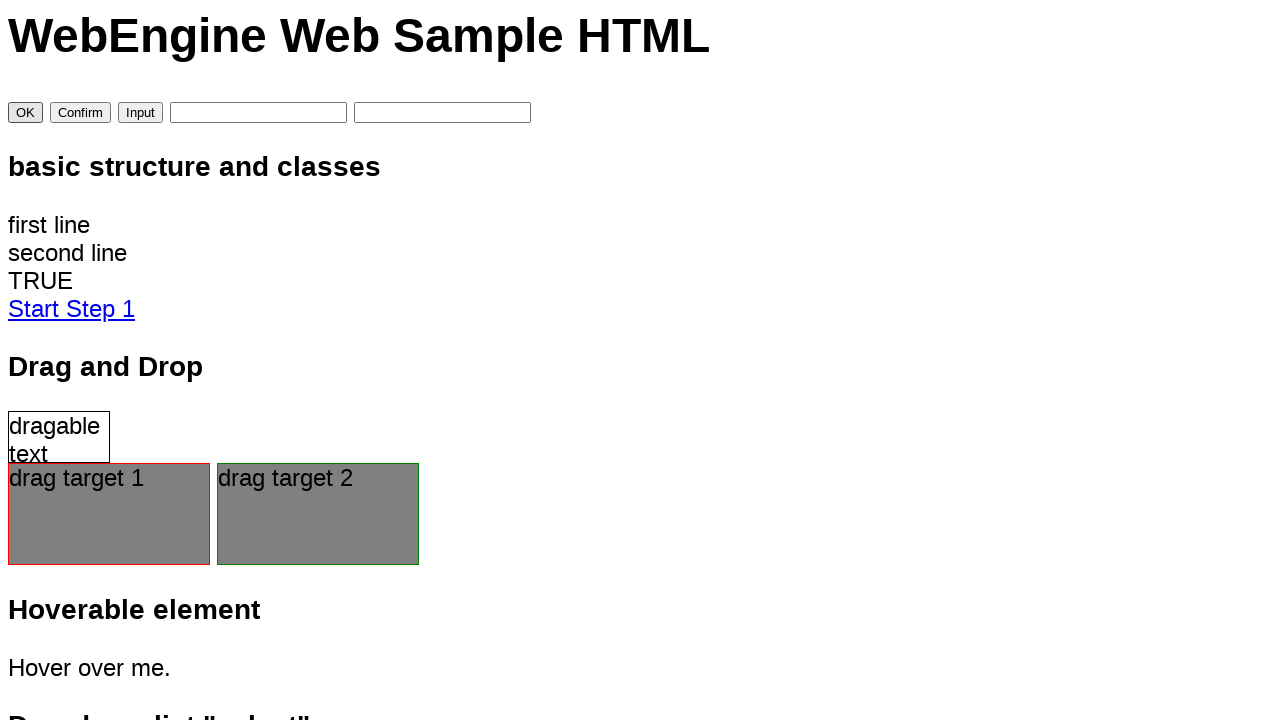

Verified alert message is 'hello world!'
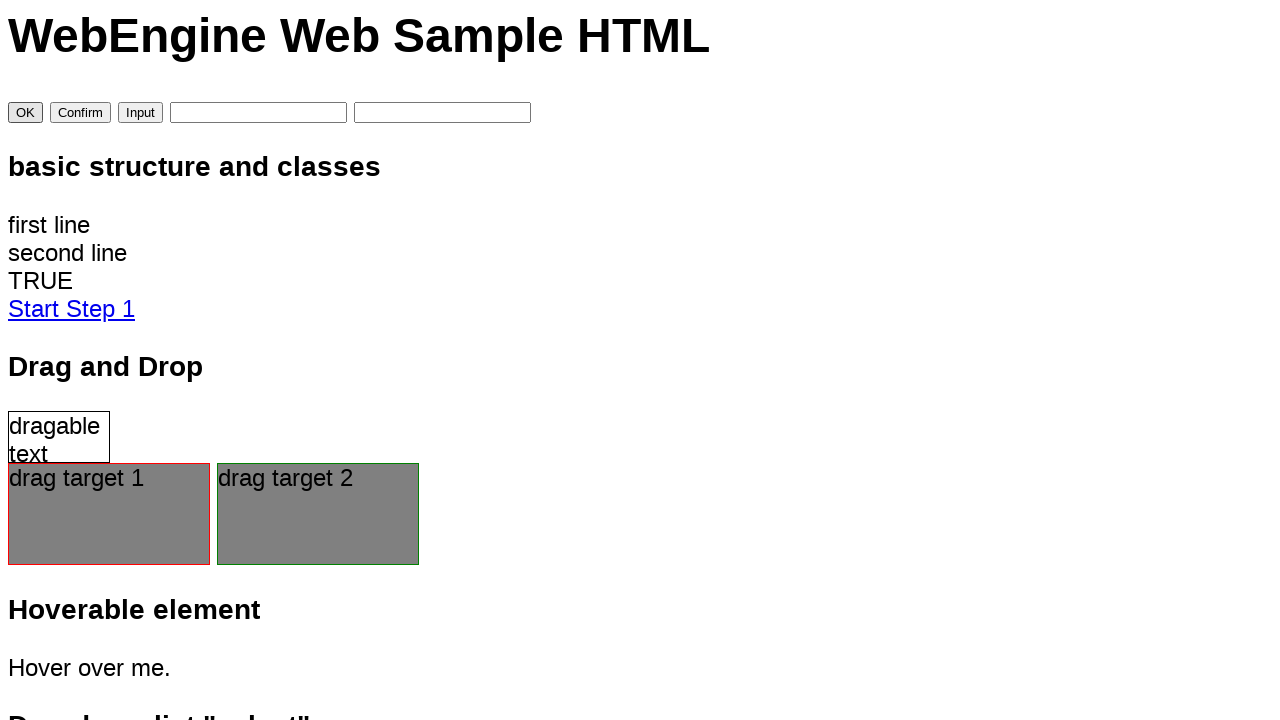

Retrieved button value attribute
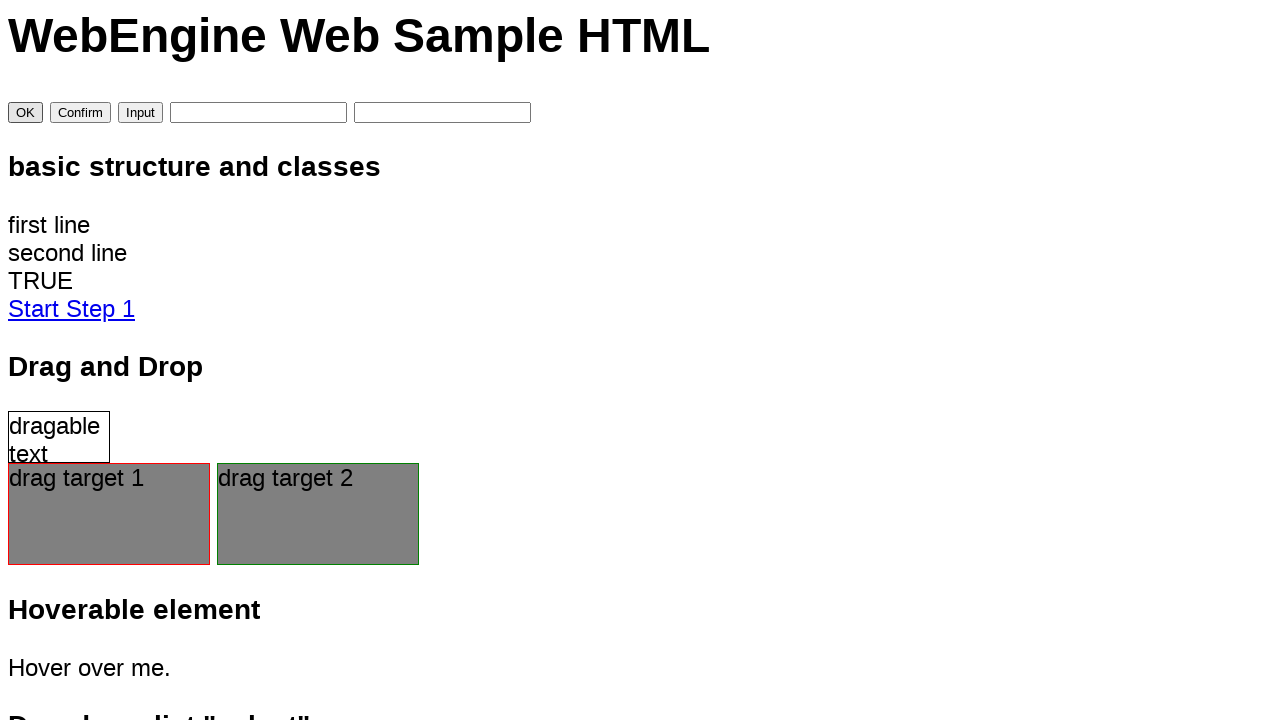

Verified button value changed to 'OK' after alert handling
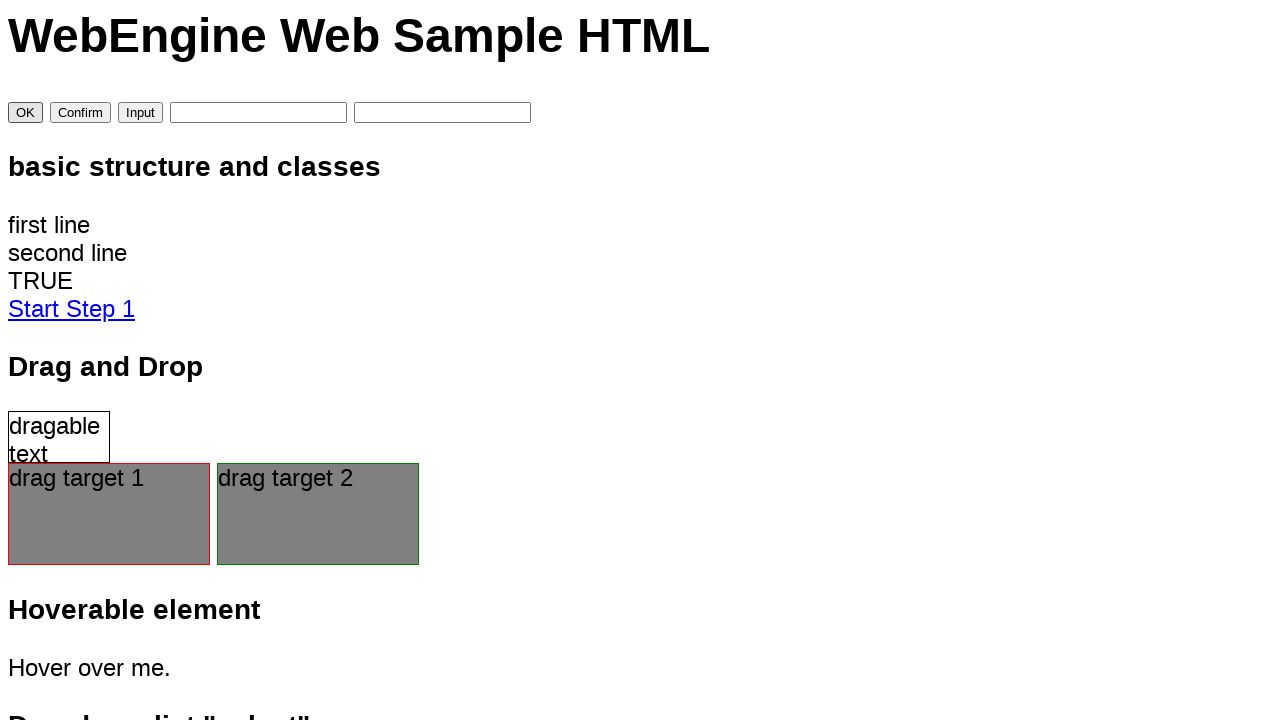

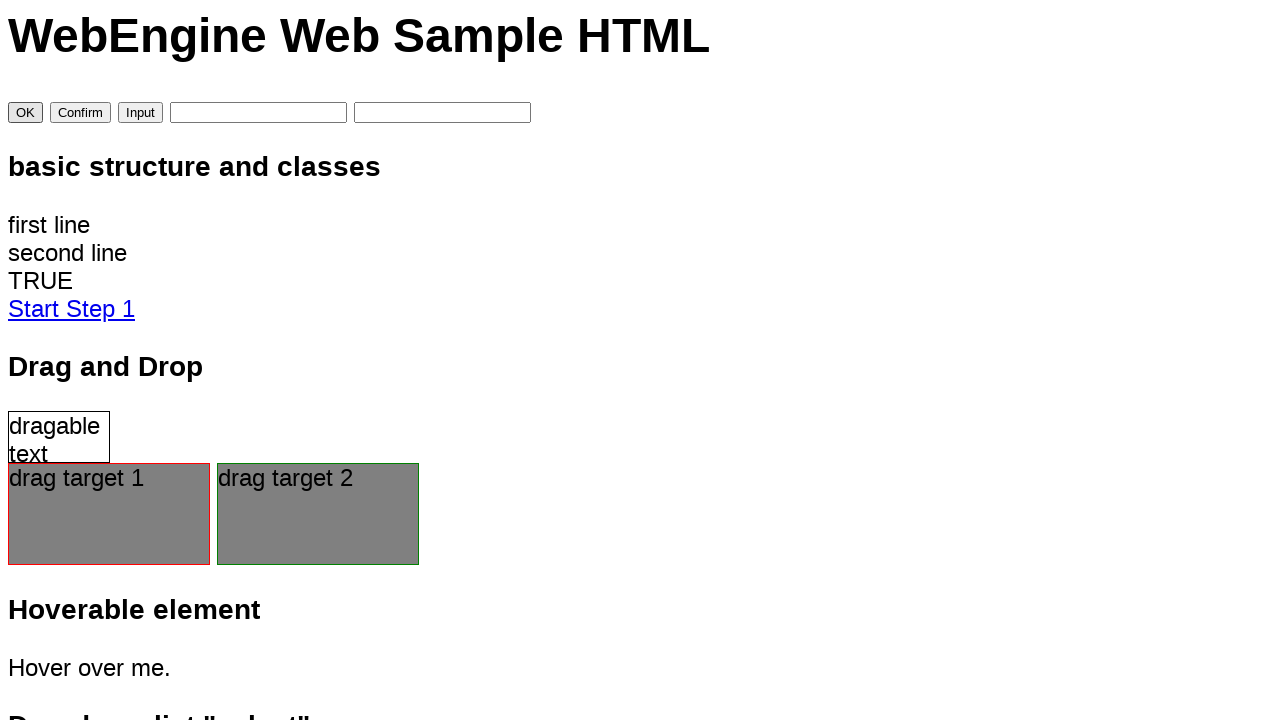